Tests scrolling functionality by scrolling down the page from the footer element

Starting URL: https://admlucid.com/Home/WebElements

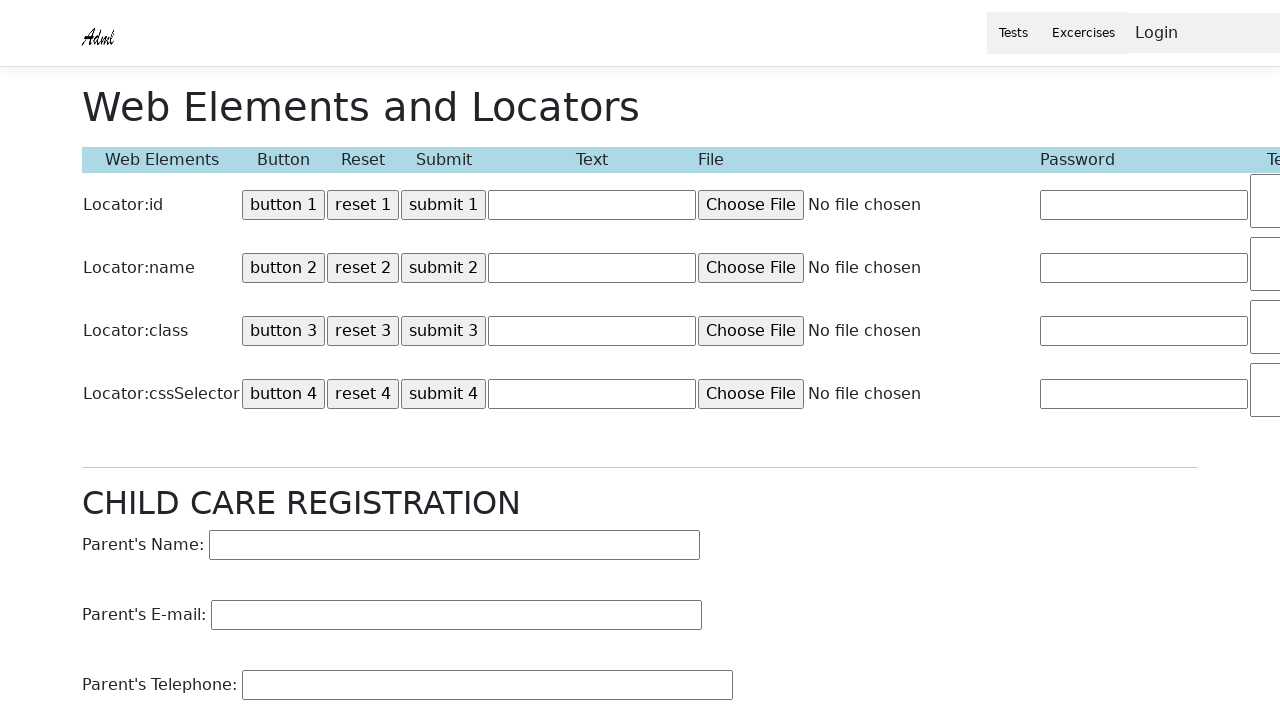

Footer element became visible
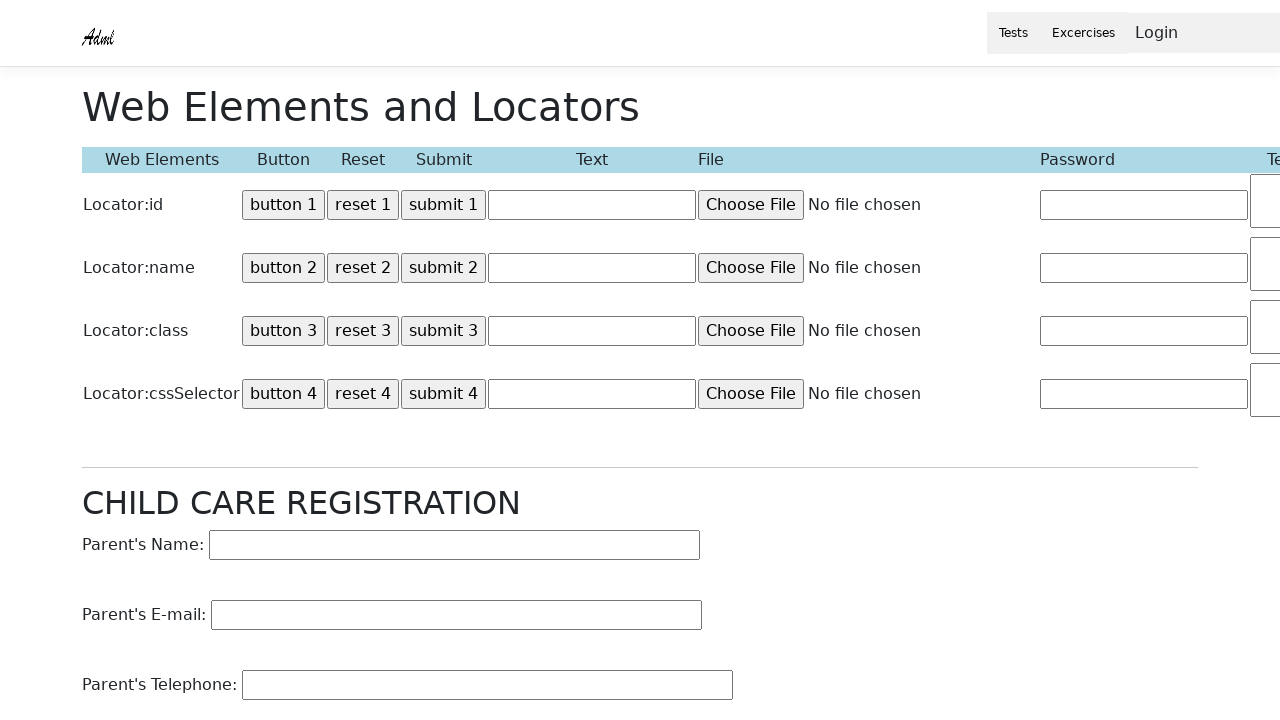

Scrolled down the page by 500 pixels
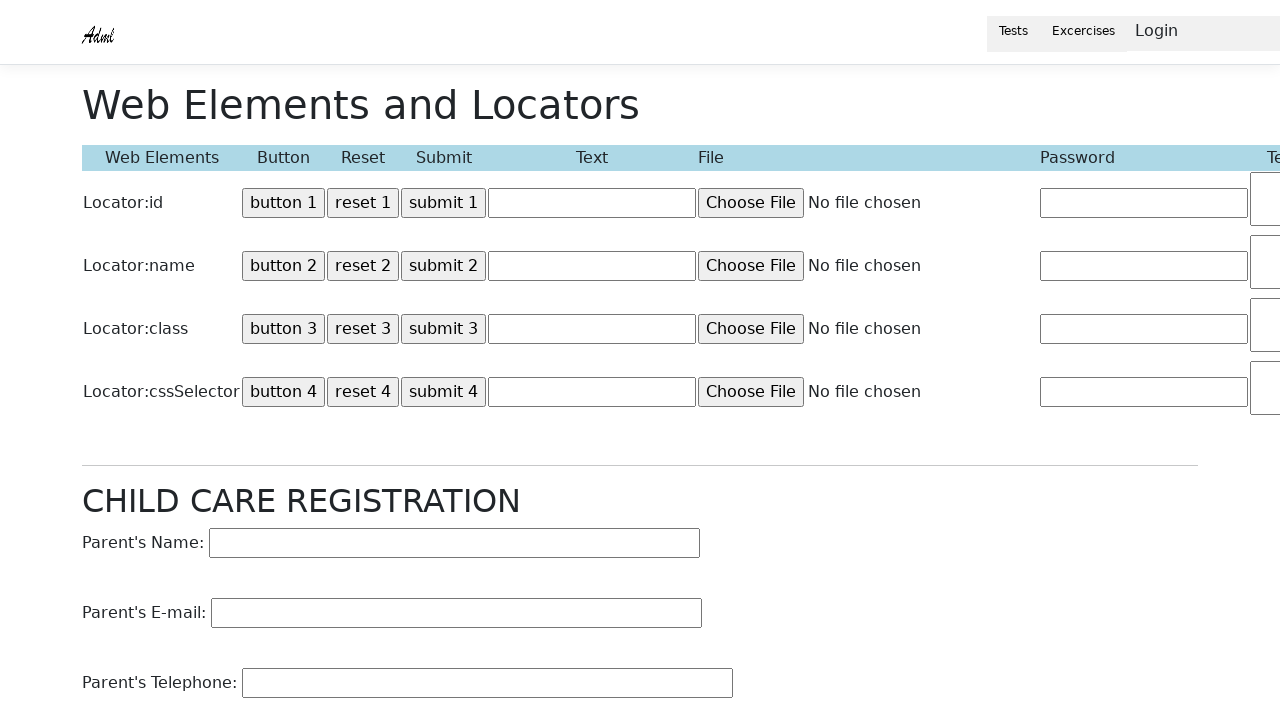

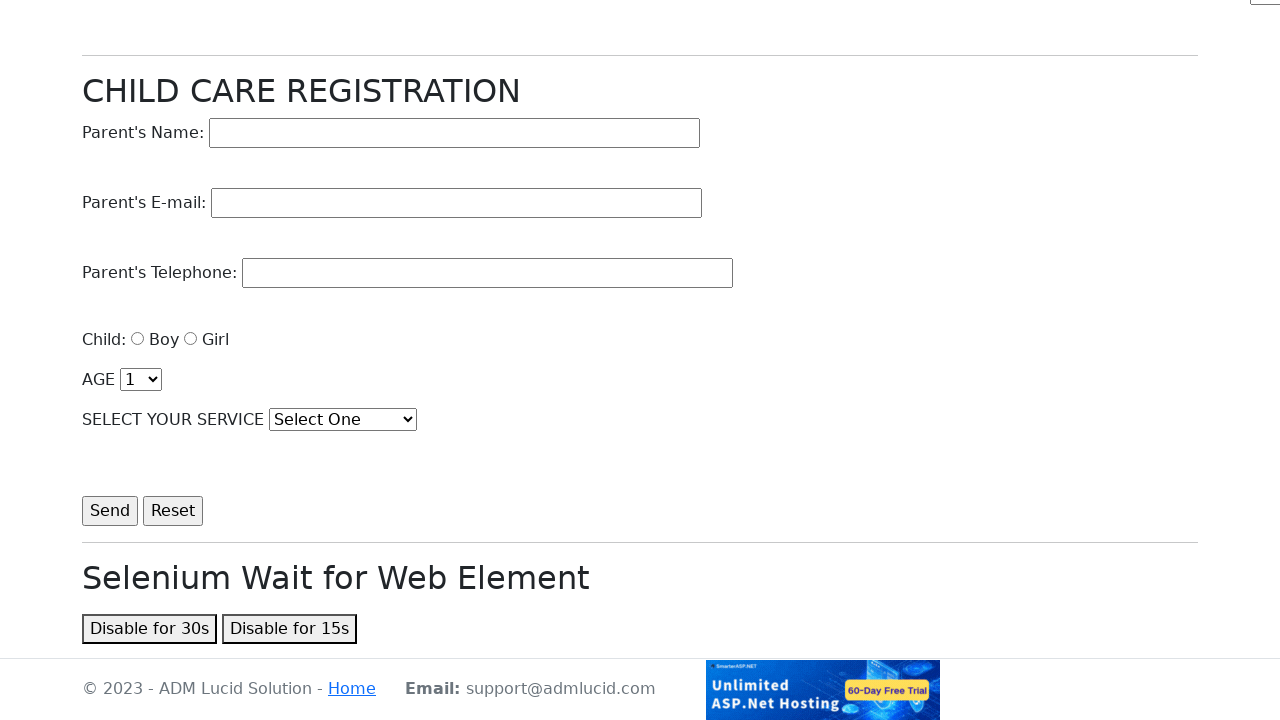